Navigates to NSE India equity derivatives page and clicks the CSV download button

Starting URL: https://www.nseindia.com/market-data/equity-derivatives-watch

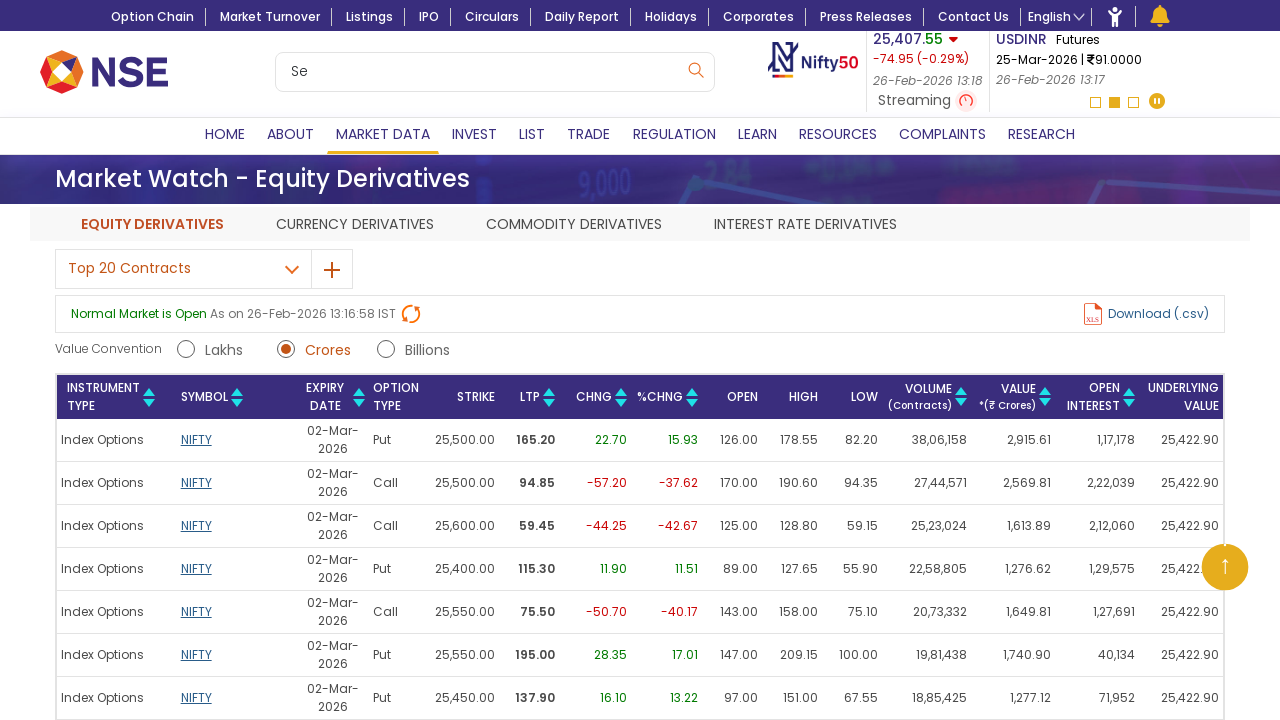

Navigated to NSE India equity derivatives page
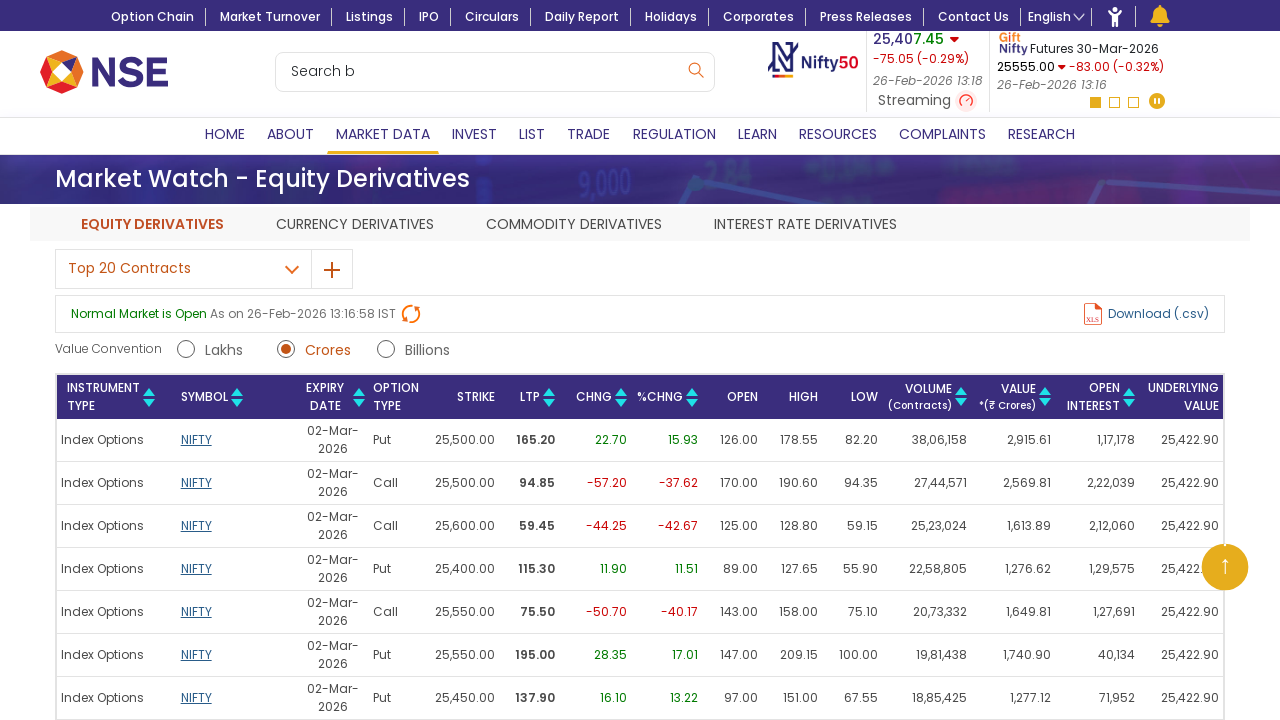

CSV download button loaded and became available
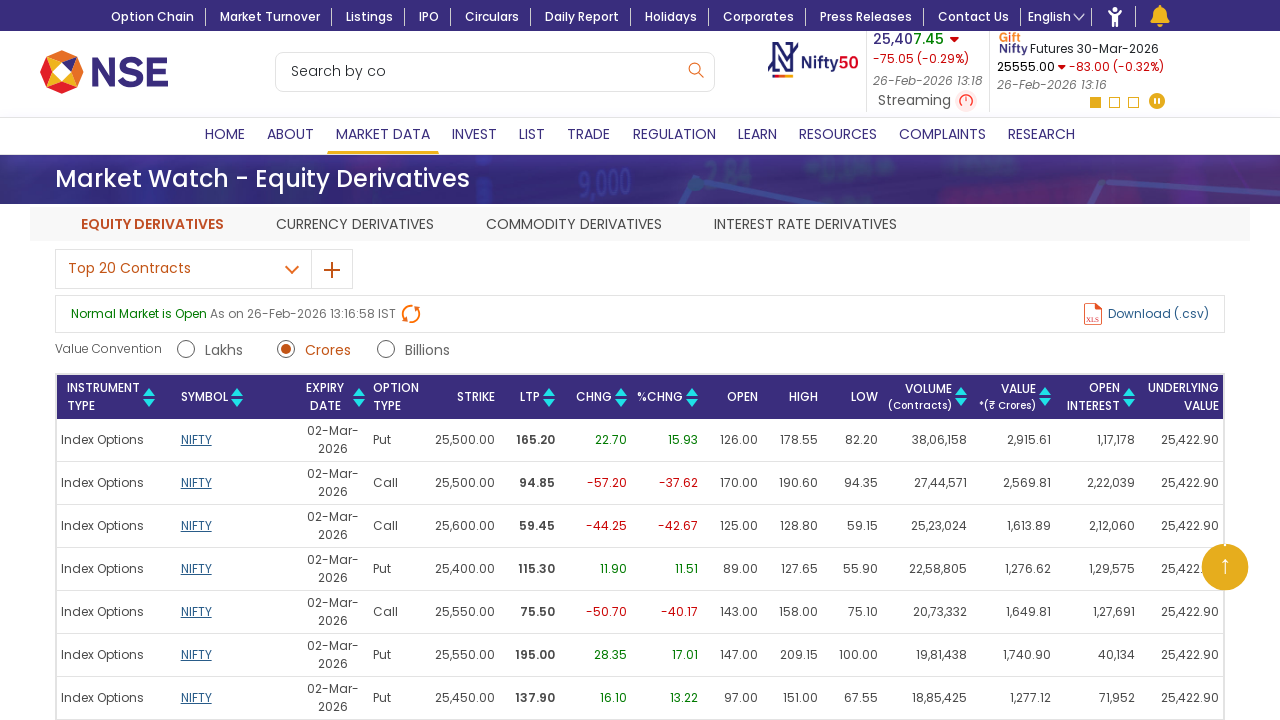

Clicked the CSV download button at (1158, 314) on #dwldcsv
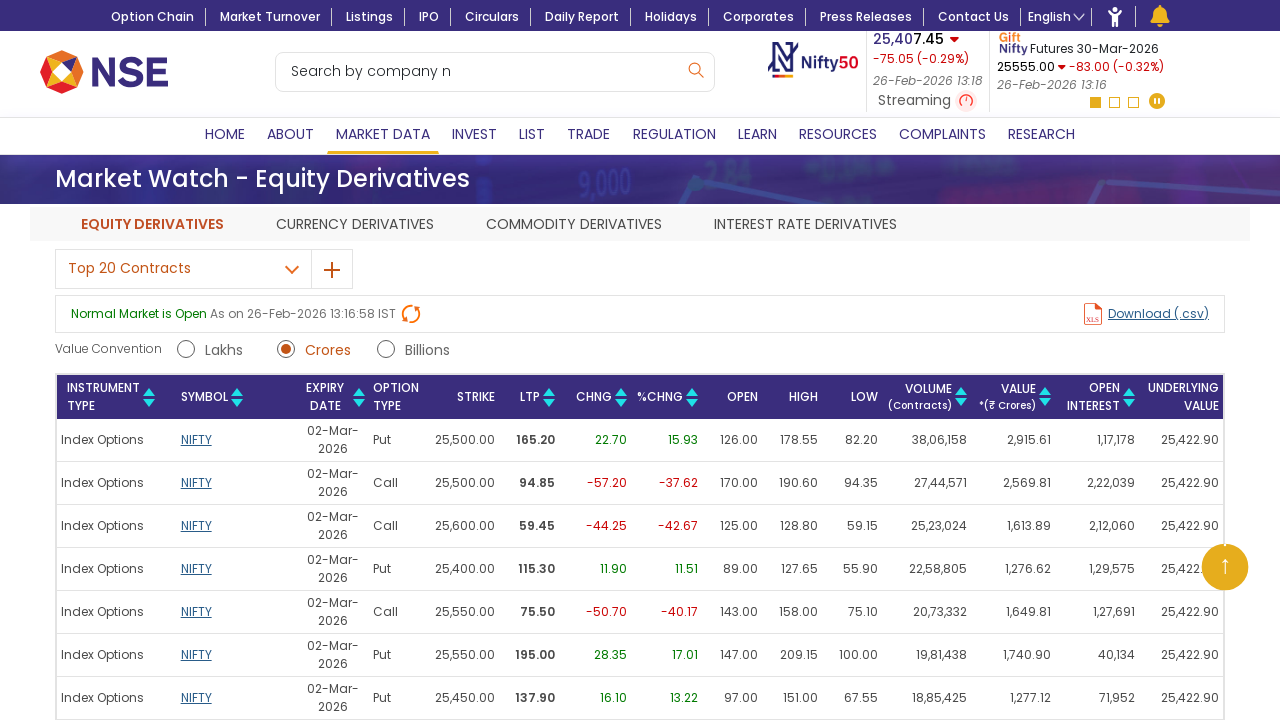

Waited for download to initiate
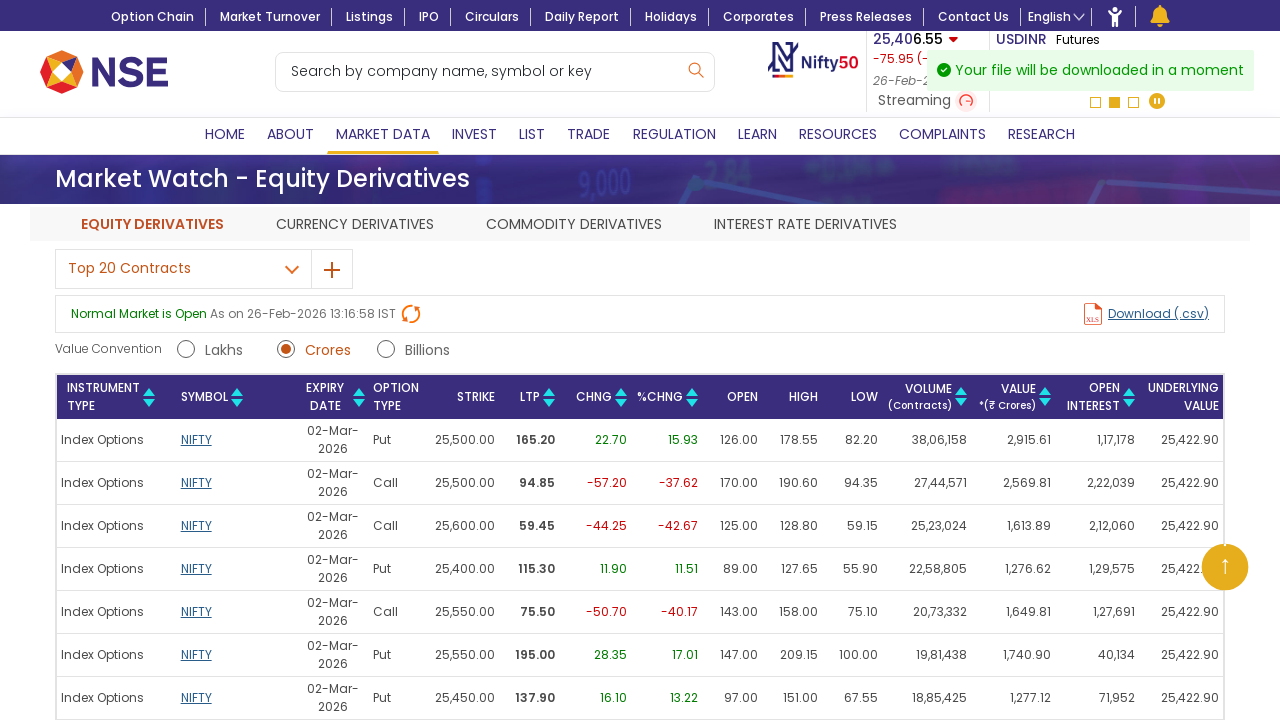

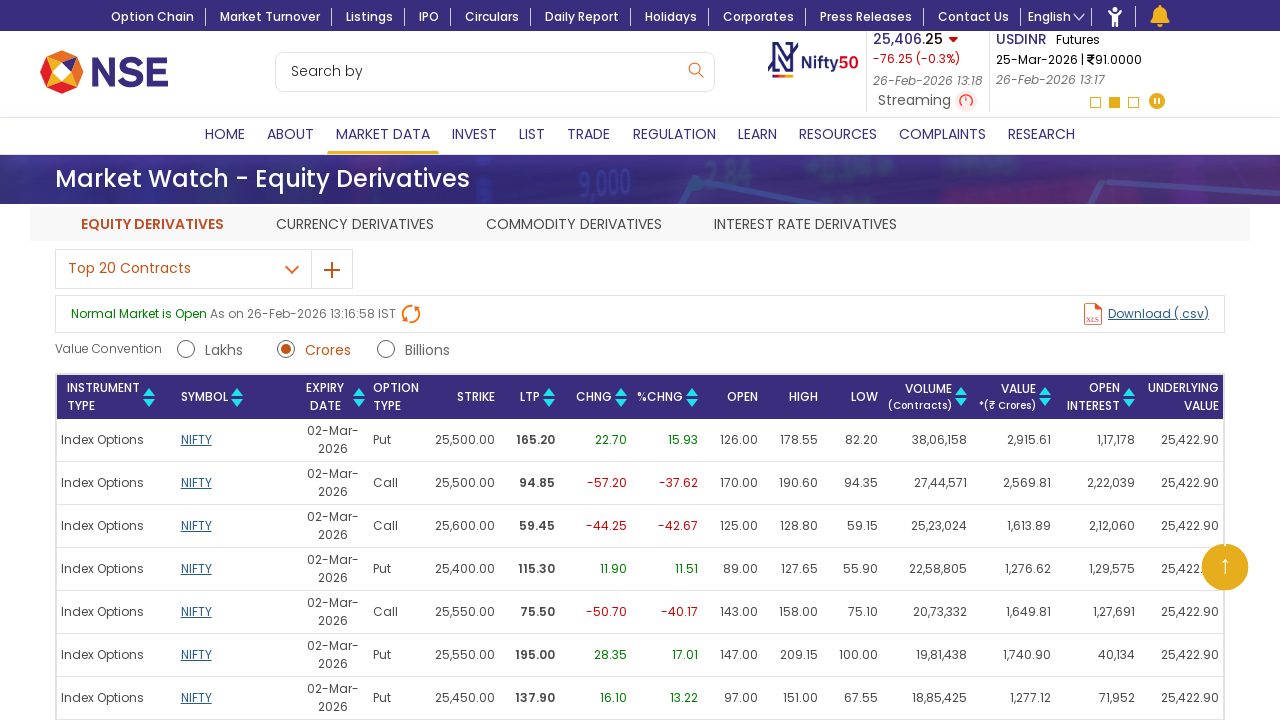